Tests dynamic loading functionality by clicking a start button and waiting for dynamically loaded content to appear on a test page.

Starting URL: https://the-internet.herokuapp.com/dynamic_loading/1

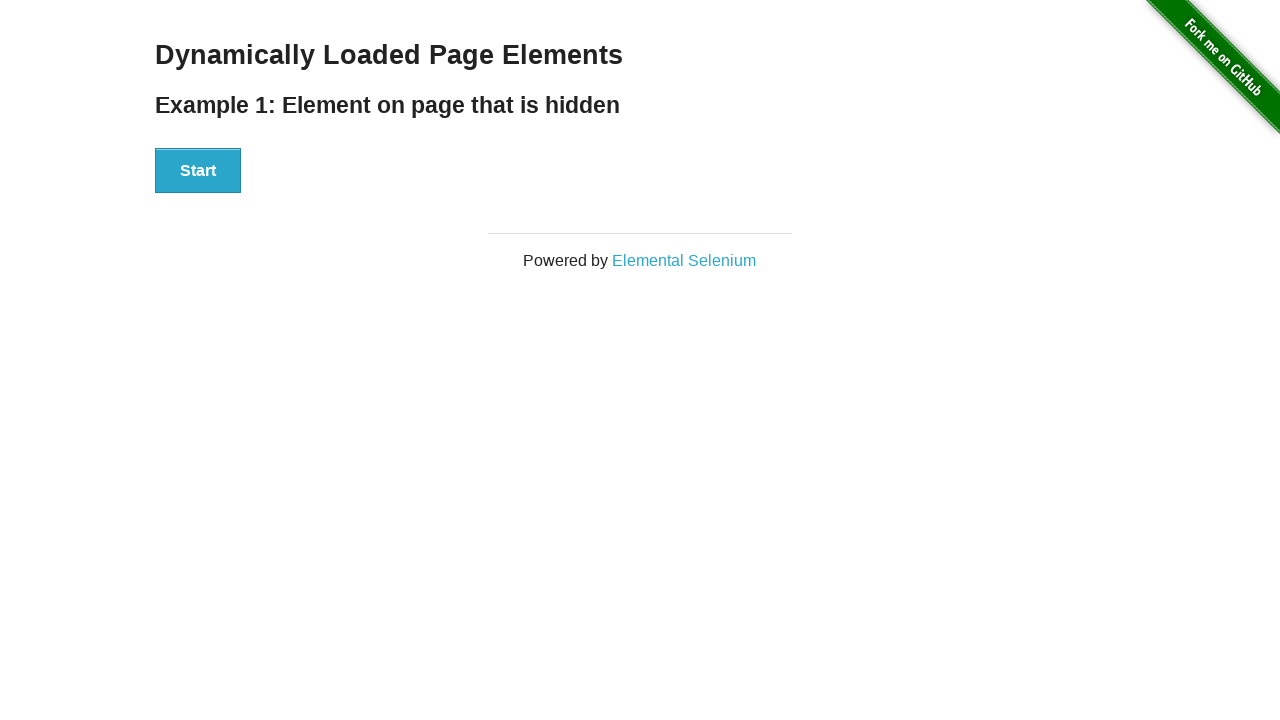

Clicked the start button to begin dynamic loading at (198, 171) on div#start button
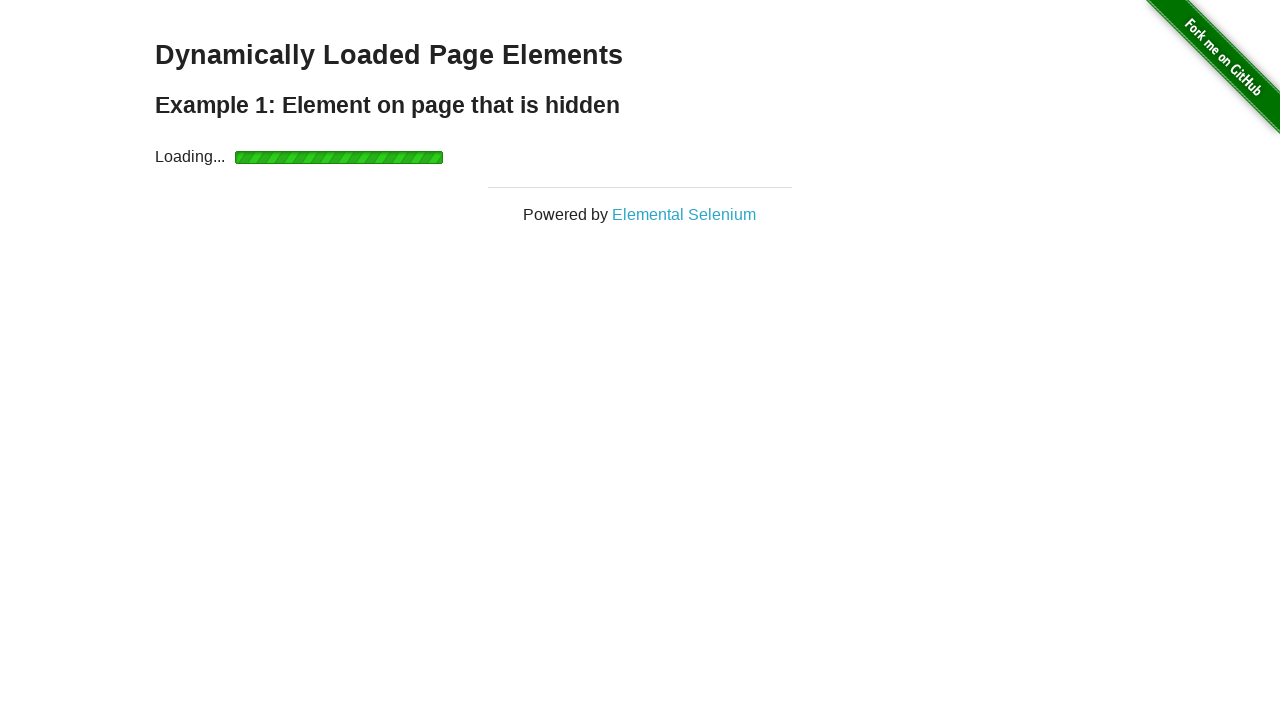

Dynamically loaded content appeared
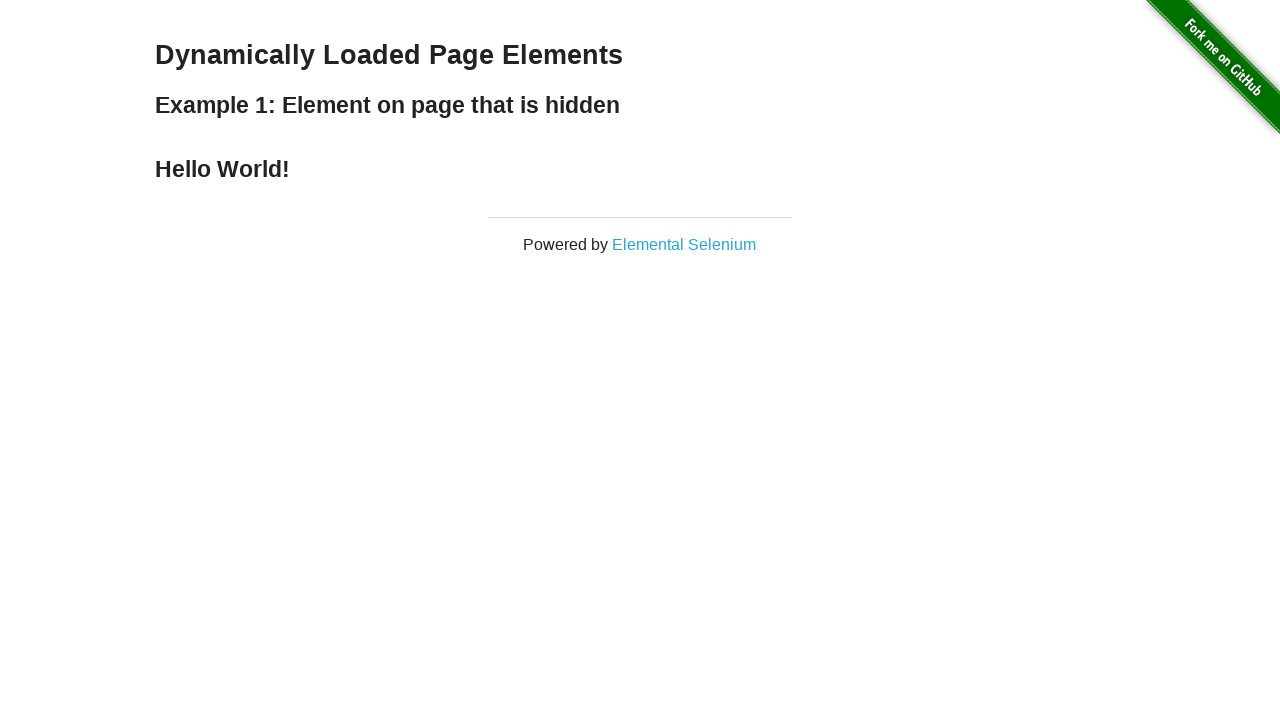

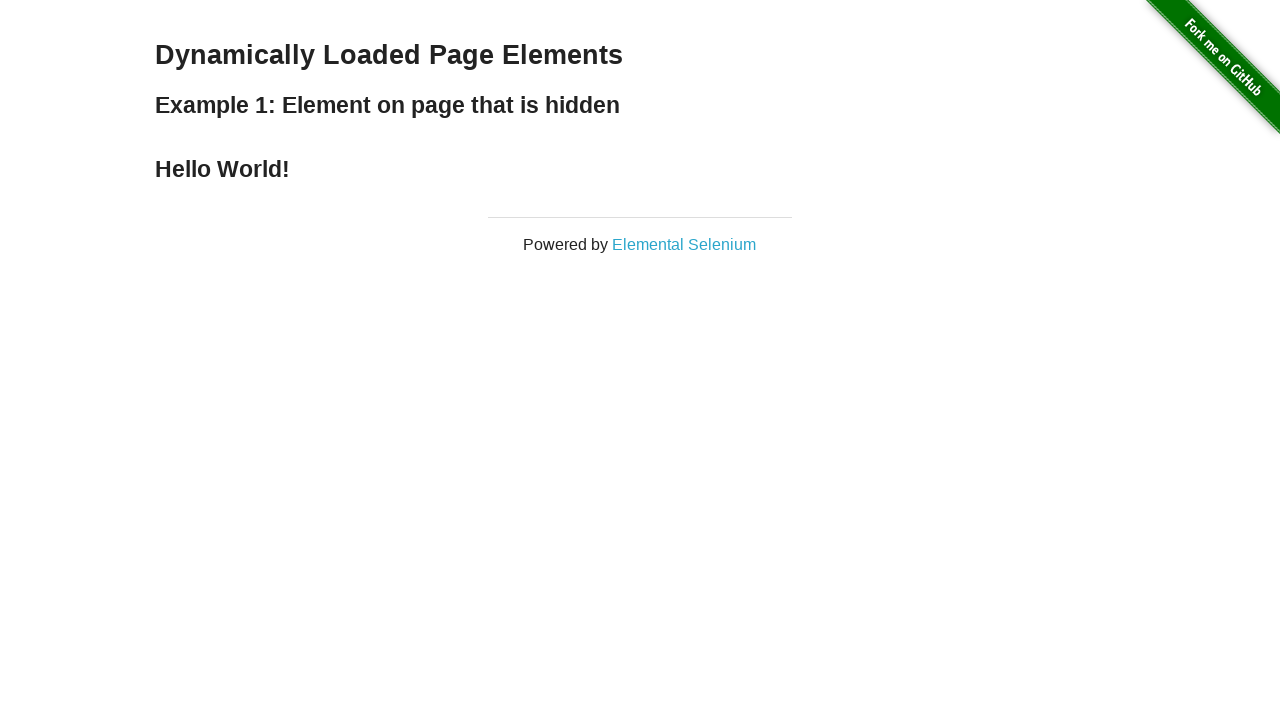